Navigates to VWO application page and verifies the page loads by checking the title

Starting URL: https://app.vwo.com

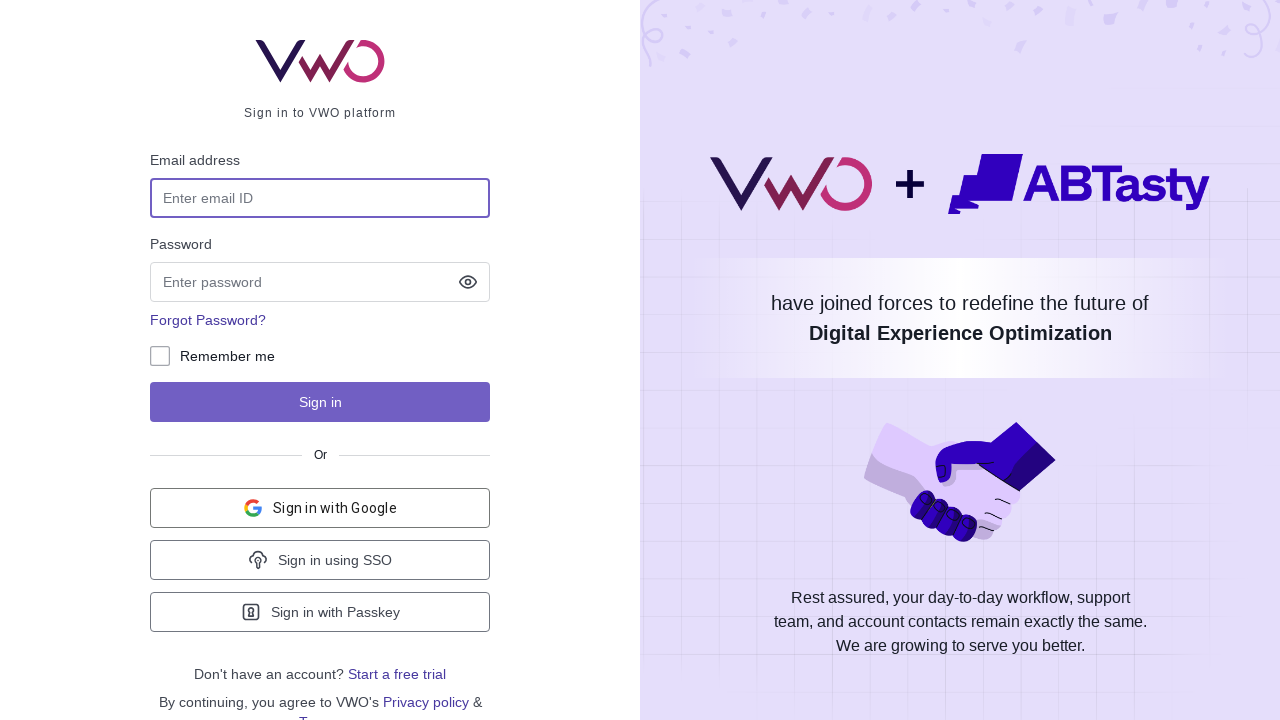

Navigated to VWO application page at https://app.vwo.com
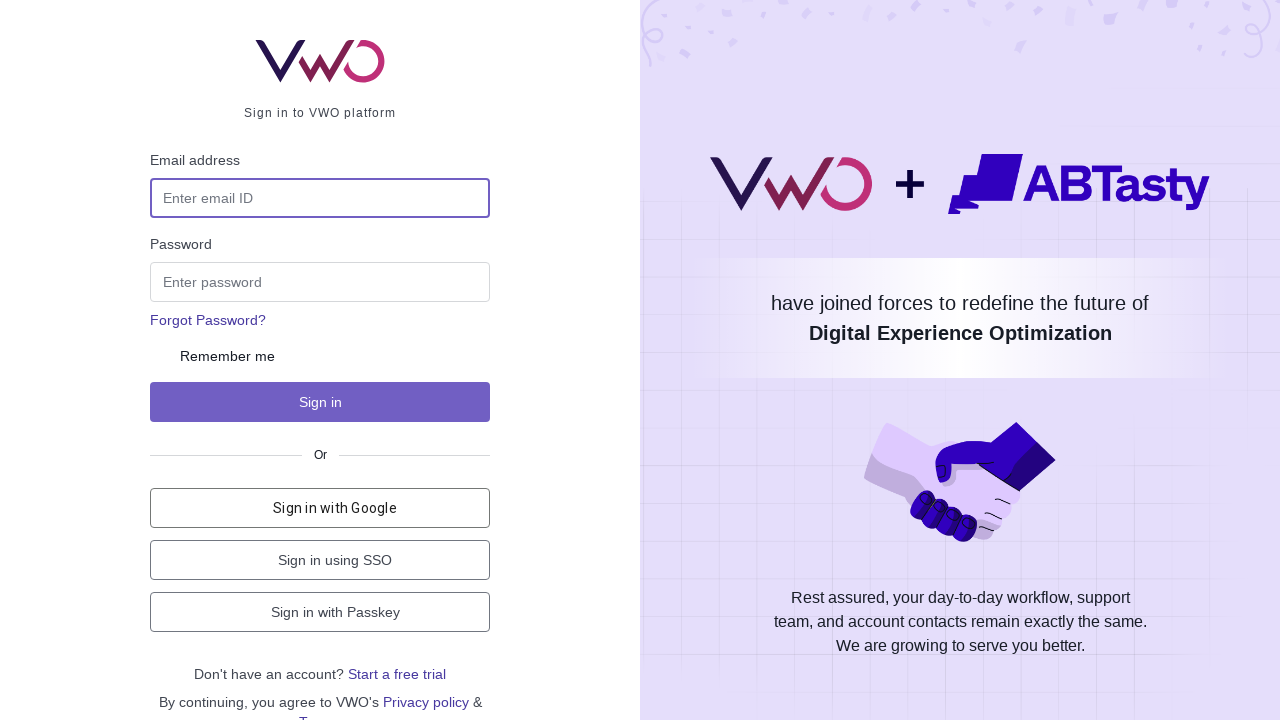

Retrieved page title: Login - VWO
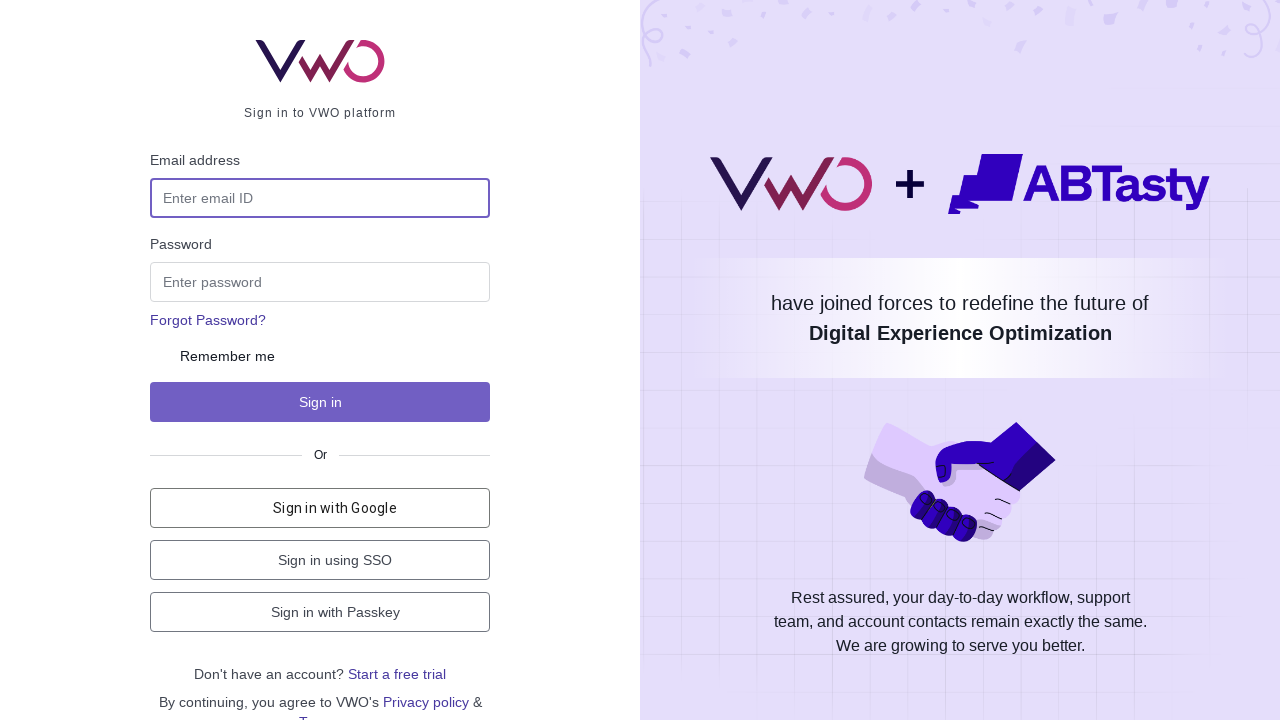

Printed page title to console
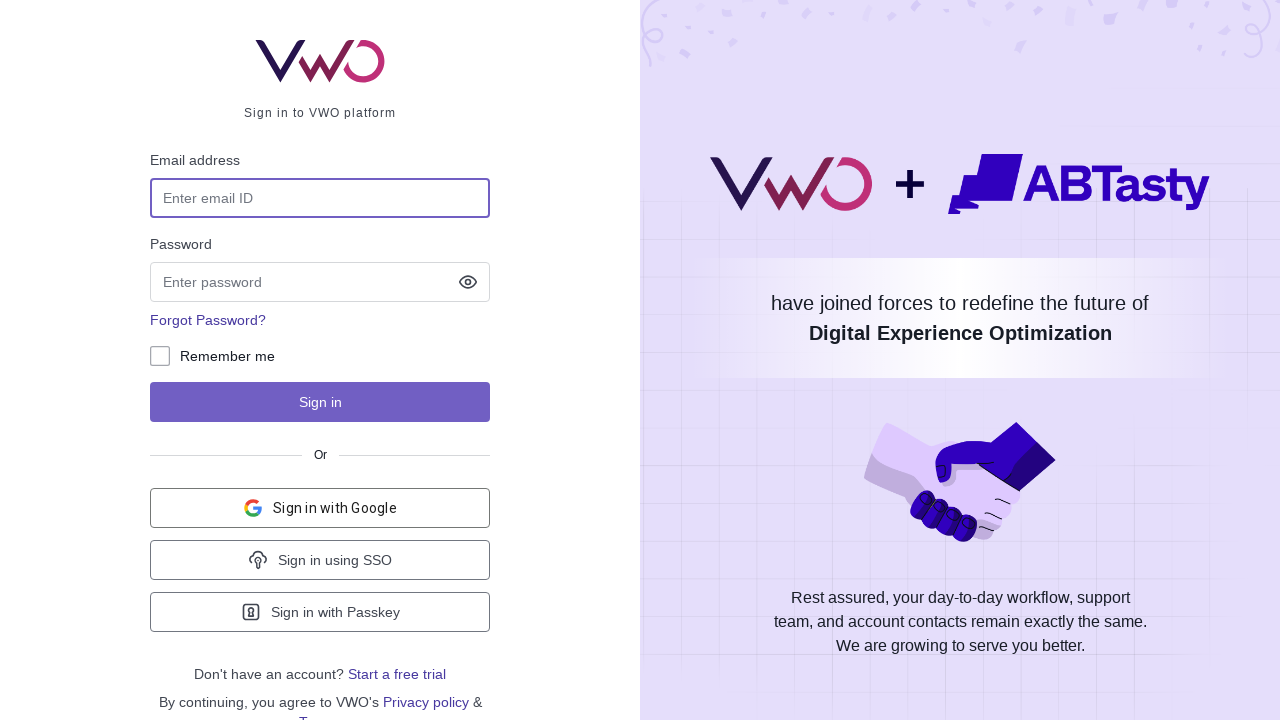

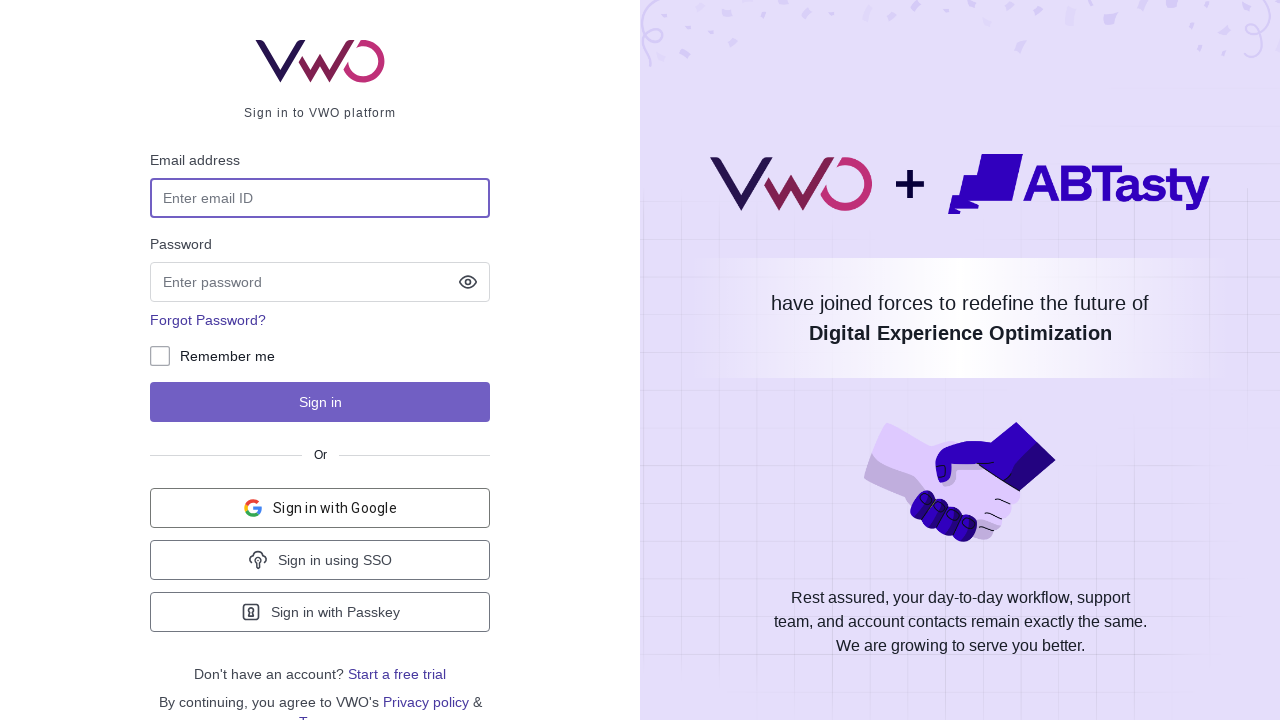